Tests an online calculator by entering two numeric values with an operator and pressing the equals button to perform the calculation

Starting URL: https://www.online-calculator.com/full-screen-calculator/

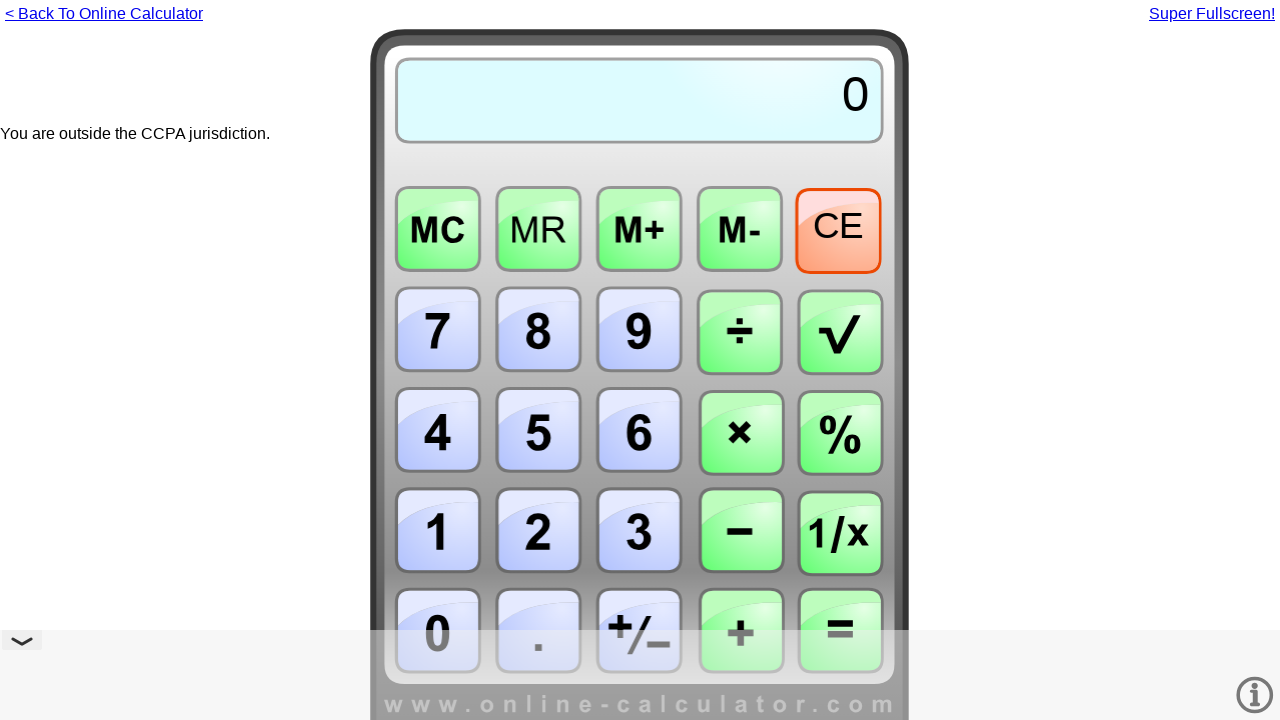

Calculator iframe loaded
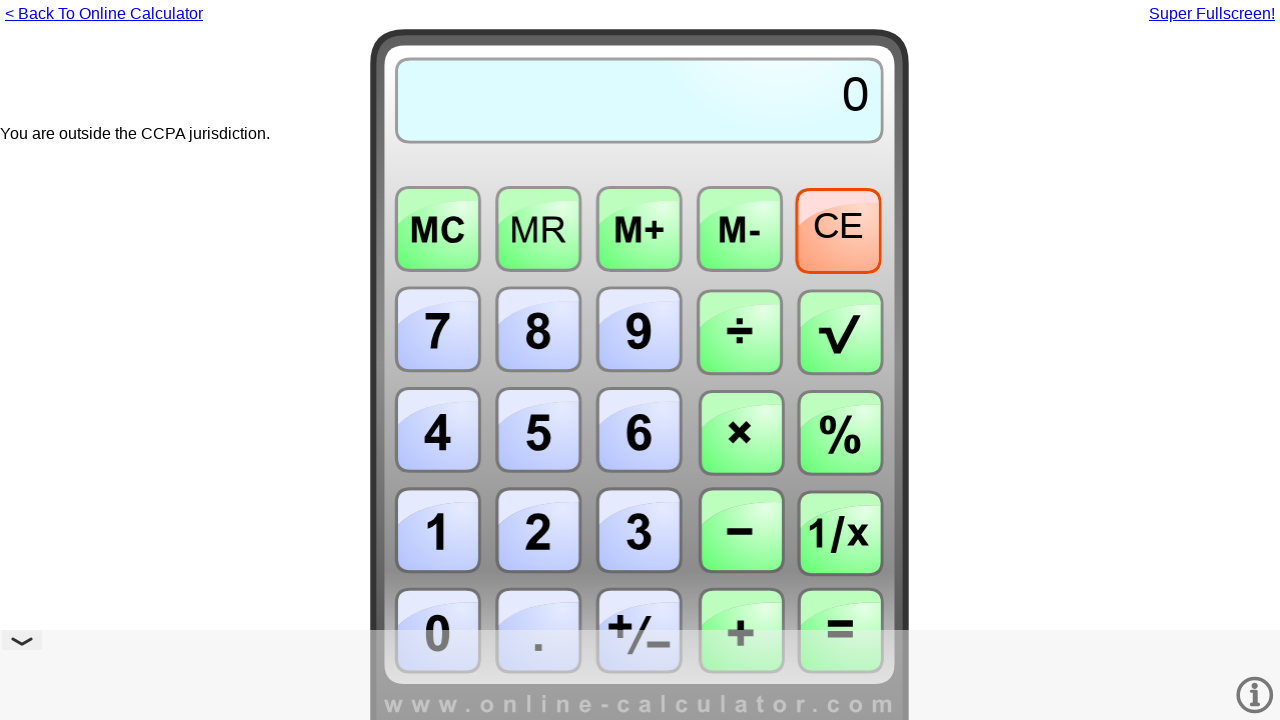

Obtained reference to calculator iframe
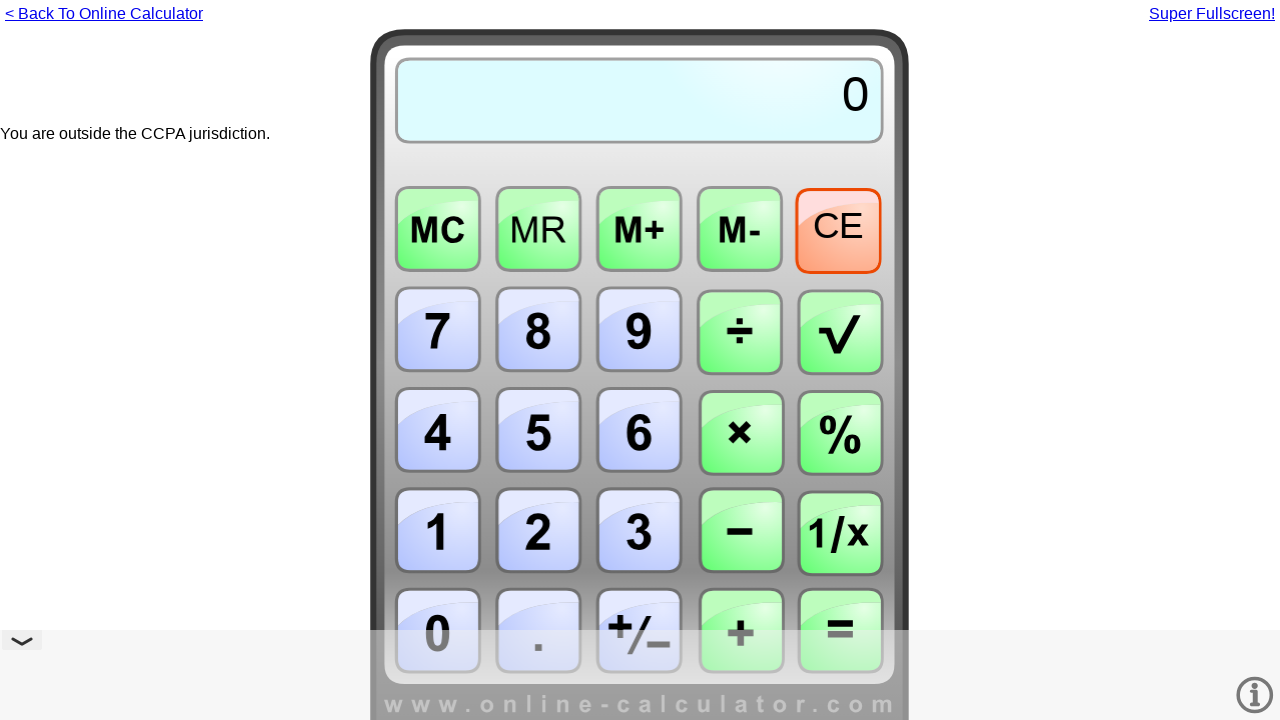

Calculator canvas element is ready
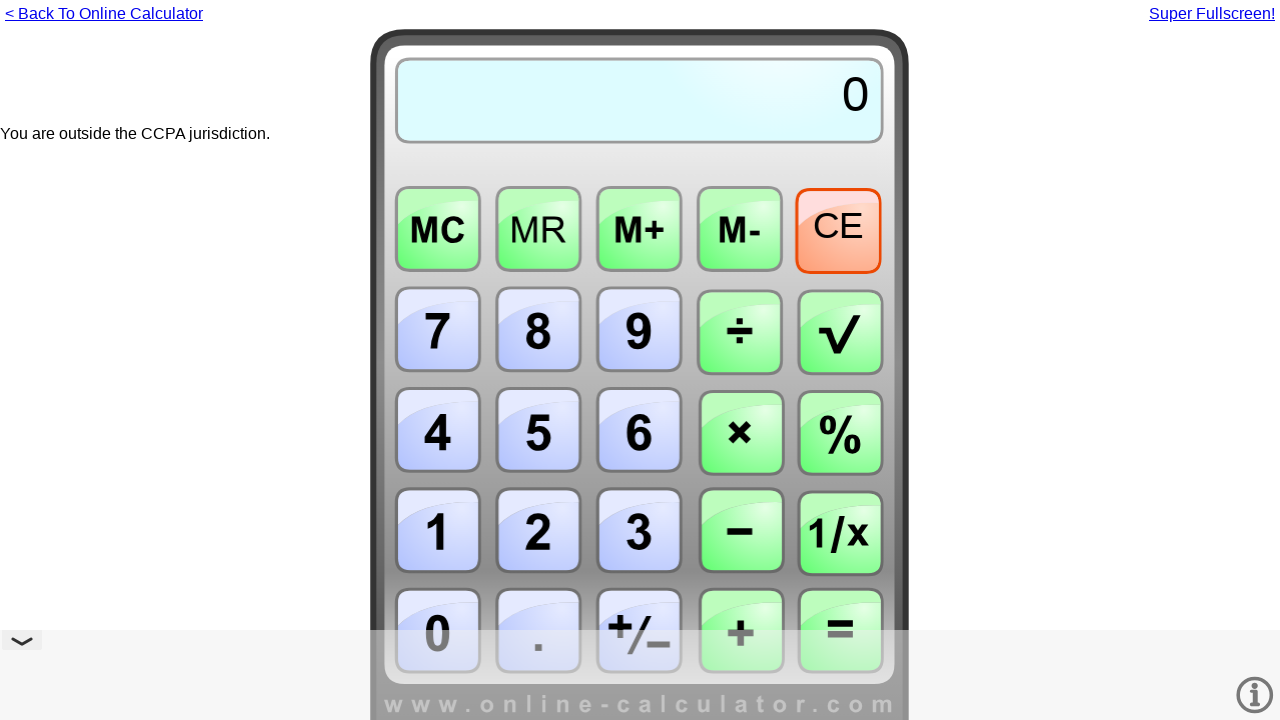

Pressed key '4' - first digit of first value on #fullframe >> internal:control=enter-frame >> #canvas
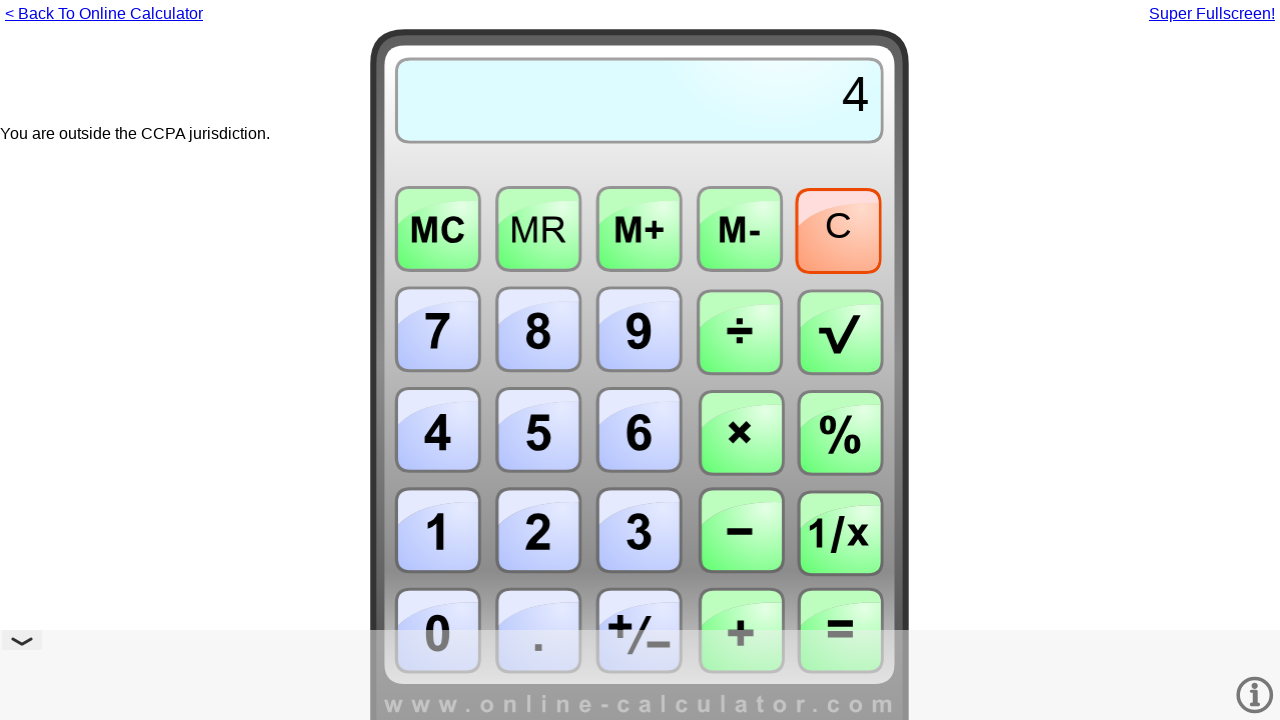

Pressed key '2' - second digit of first value (42) on #fullframe >> internal:control=enter-frame >> #canvas
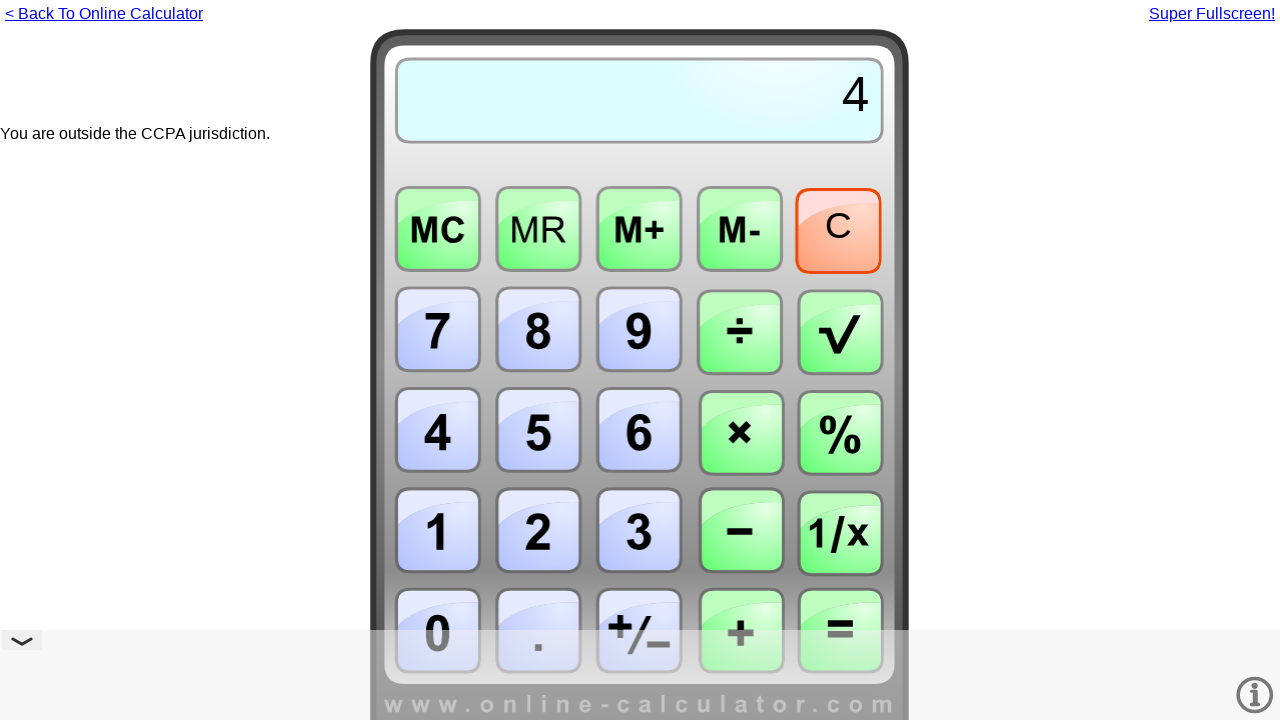

Pressed operator '+' on #fullframe >> internal:control=enter-frame >> #canvas
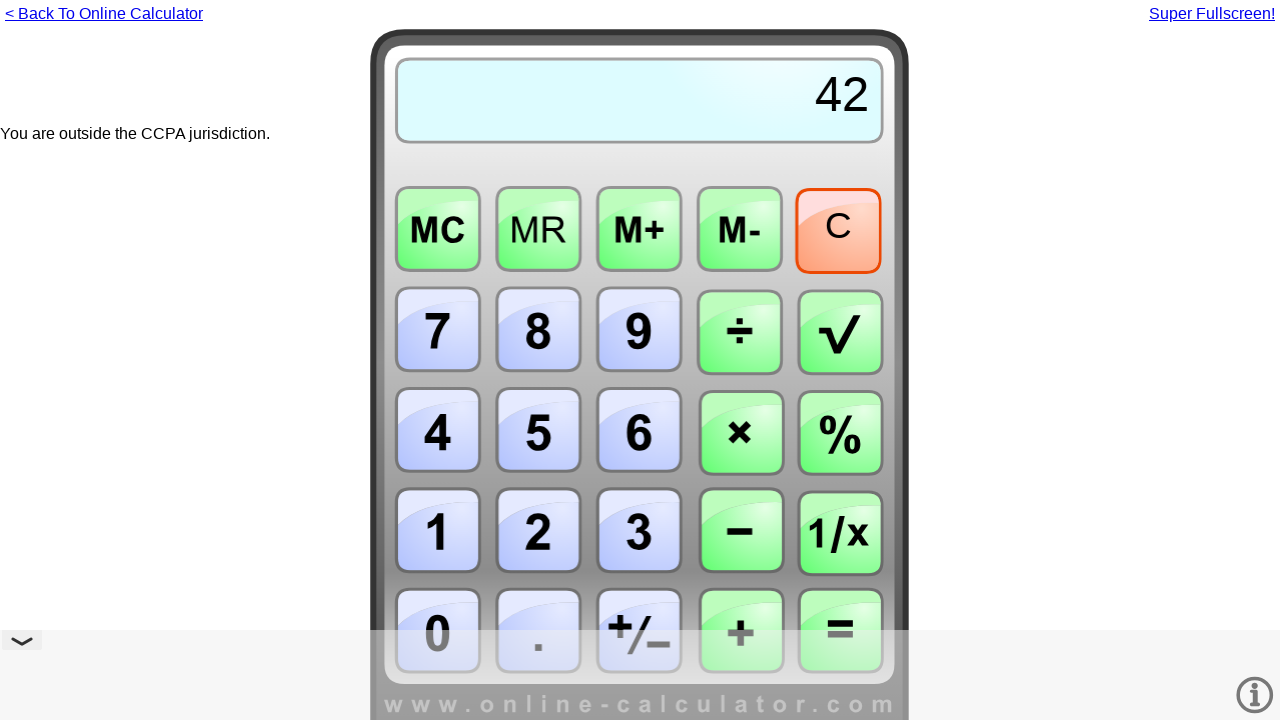

Pressed key '1' - first digit of second value on #fullframe >> internal:control=enter-frame >> #canvas
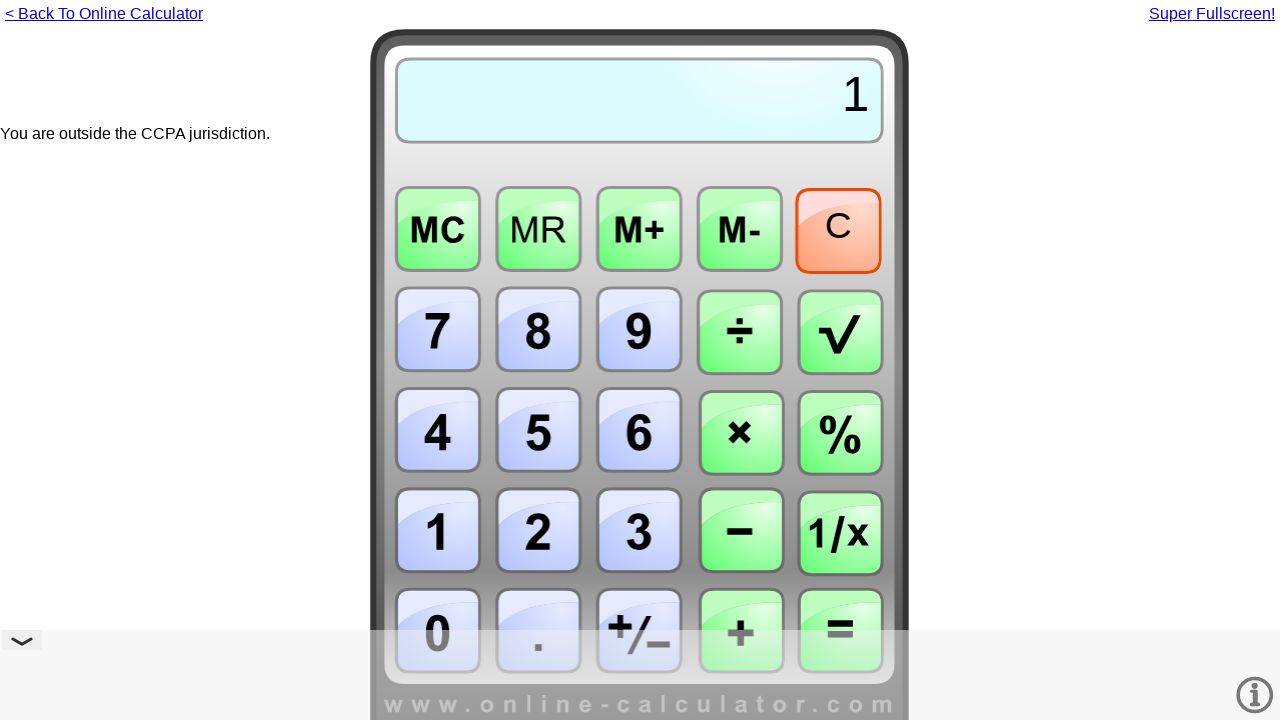

Pressed key '8' - second digit of second value (18) on #fullframe >> internal:control=enter-frame >> #canvas
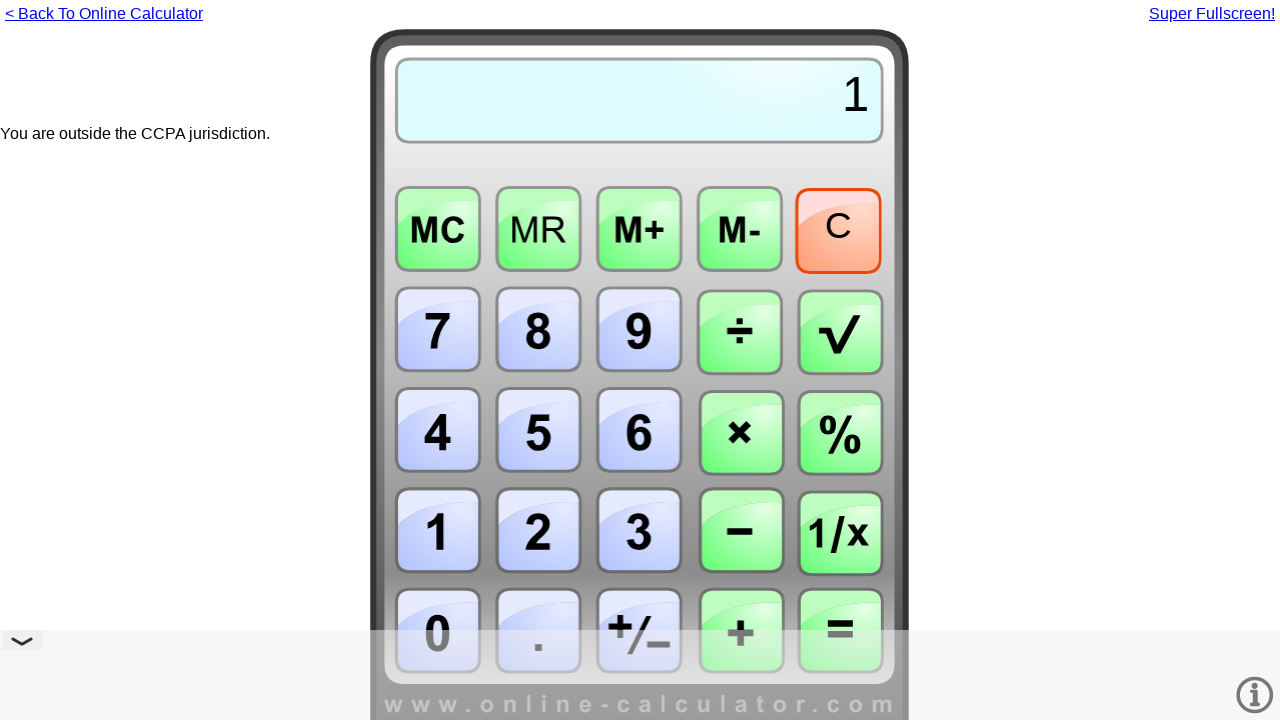

Pressed equals button to perform calculation (42 + 18) on #fullframe >> internal:control=enter-frame >> #canvas
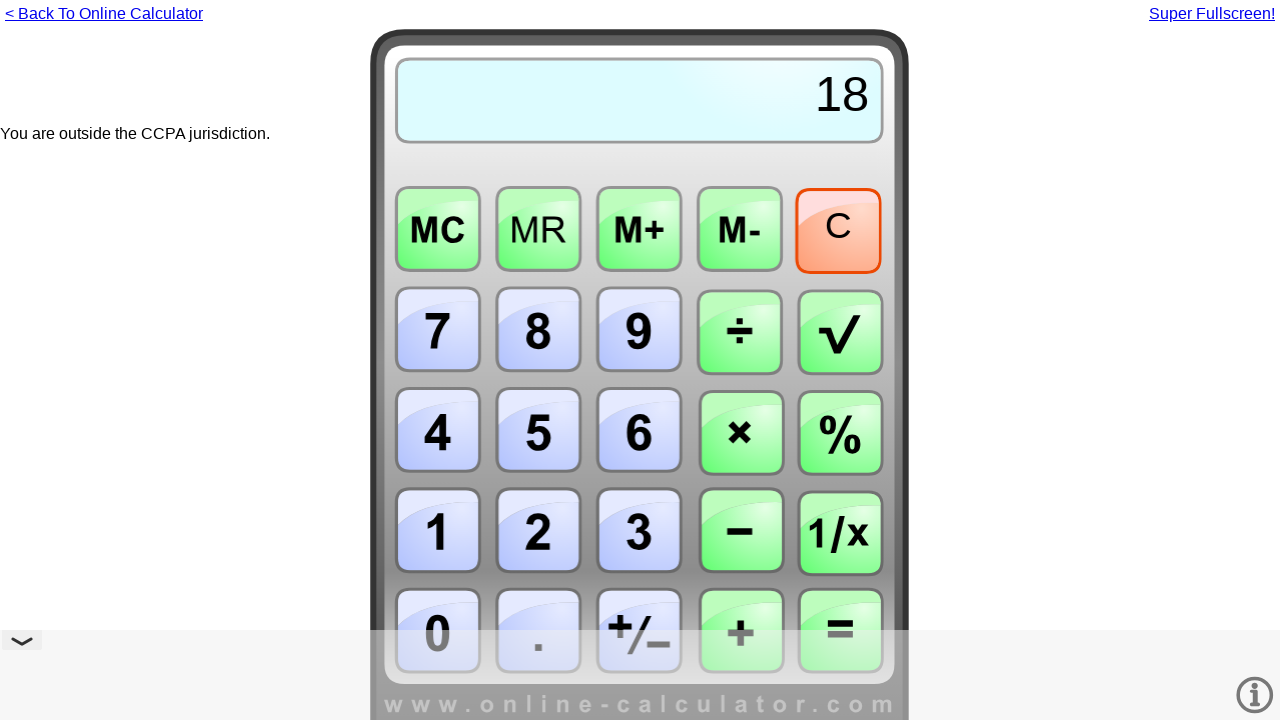

Waited for calculation to complete
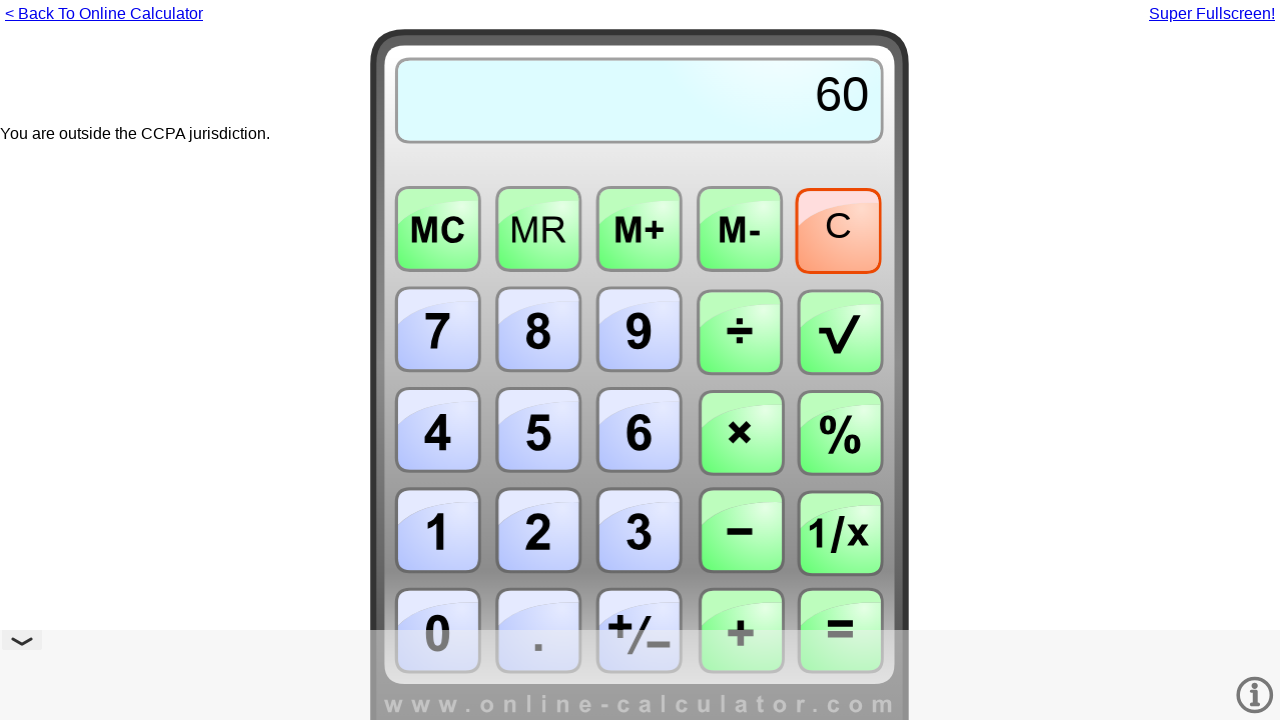

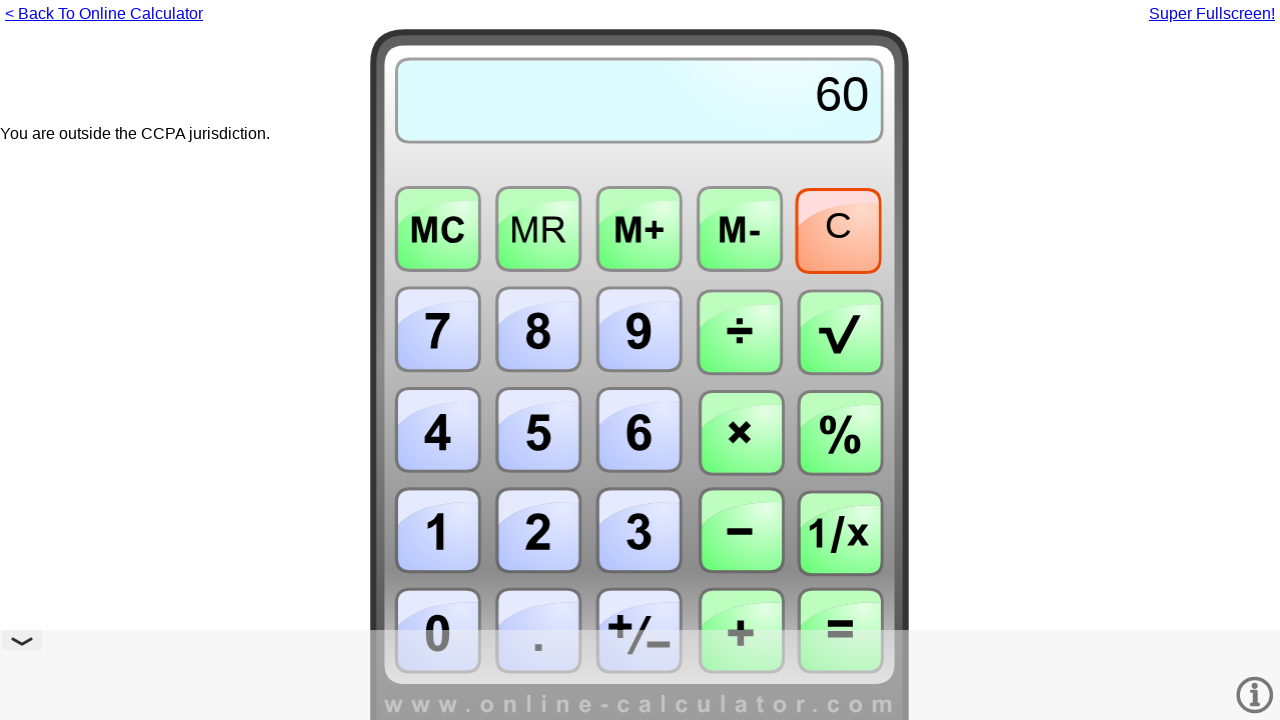